Tests domain availability search on registro.br by entering a domain name and submitting the search form

Starting URL: https://registro.br

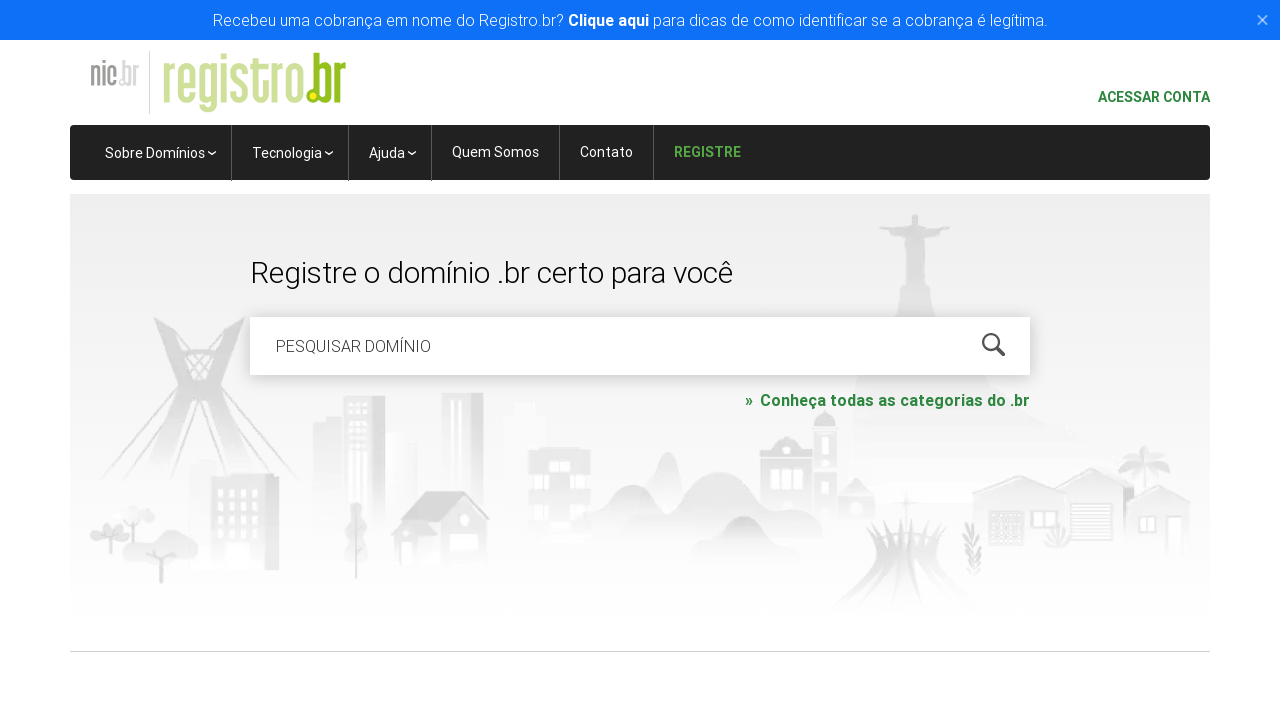

Filled domain availability search field with 'botscompython.com.br' on #is-avail-field
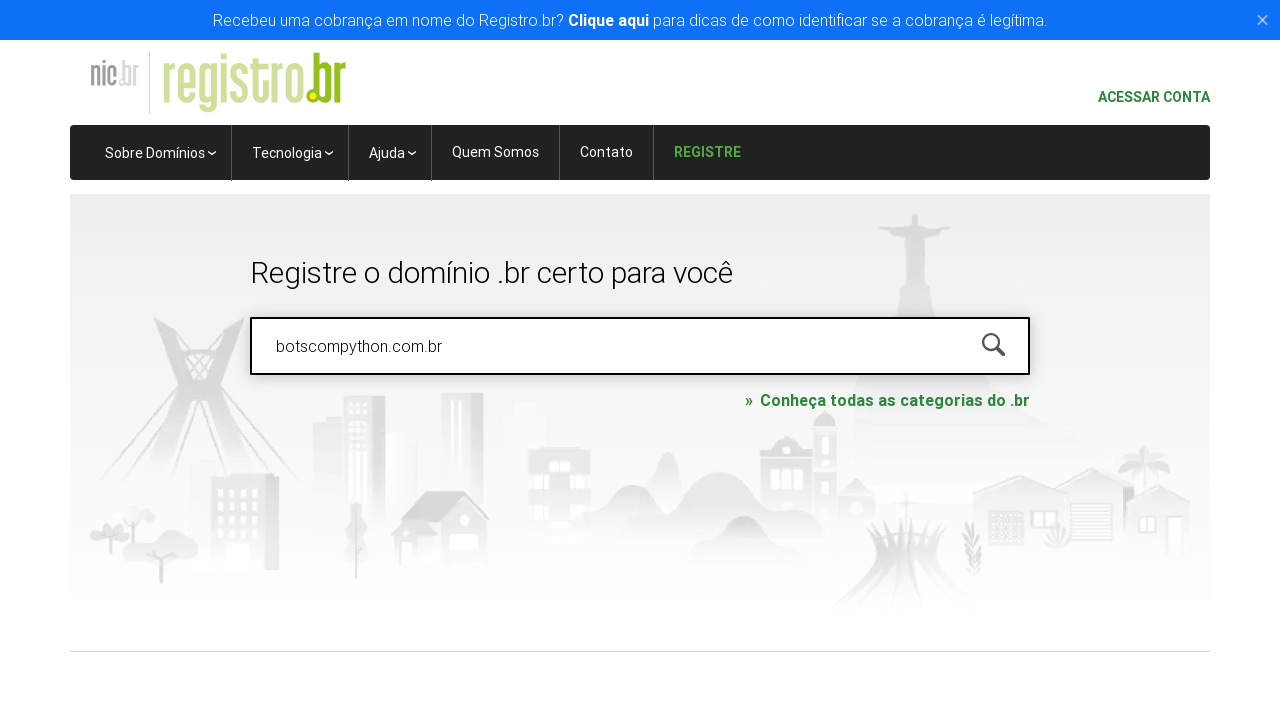

Pressed Enter to submit domain search on #is-avail-field
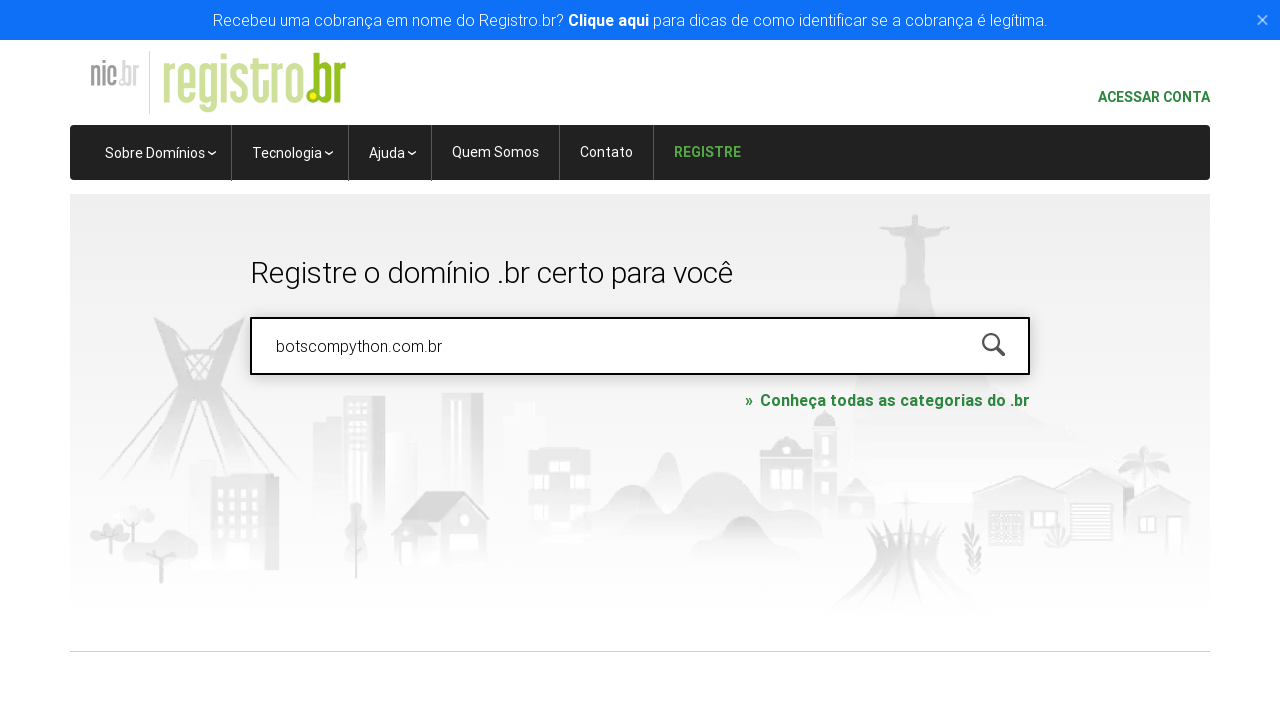

Waited for network idle - search results loaded
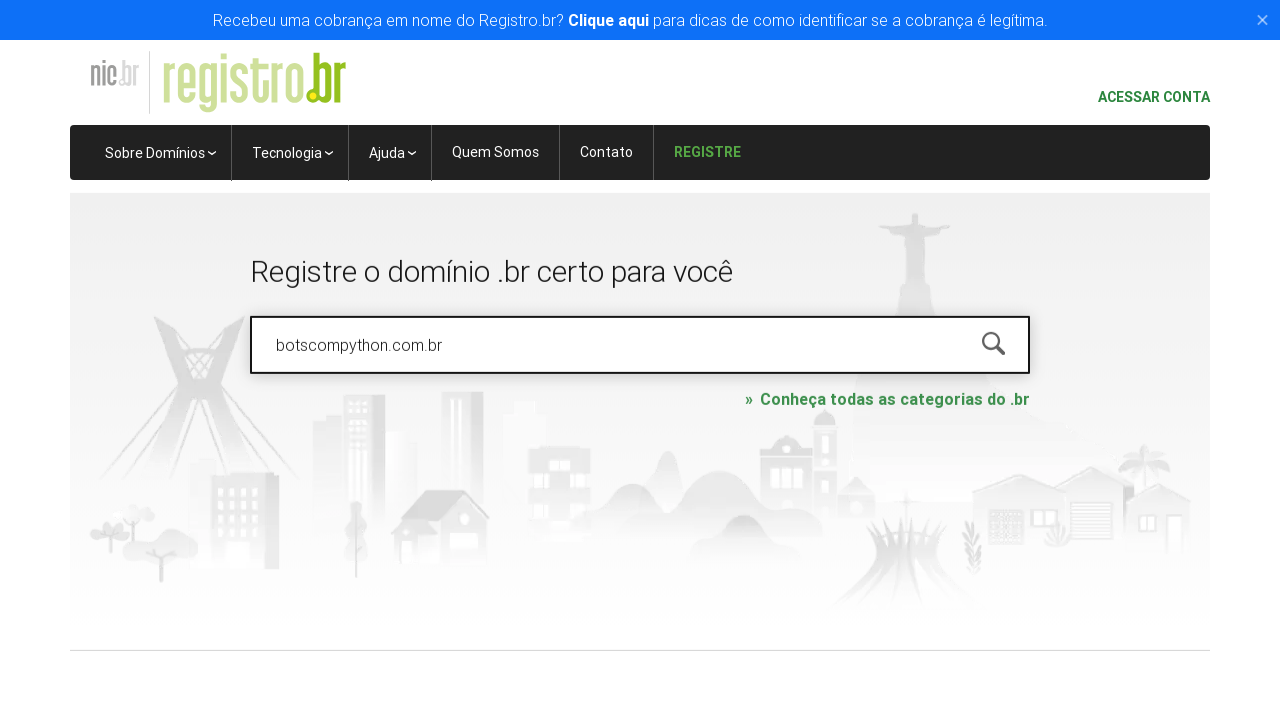

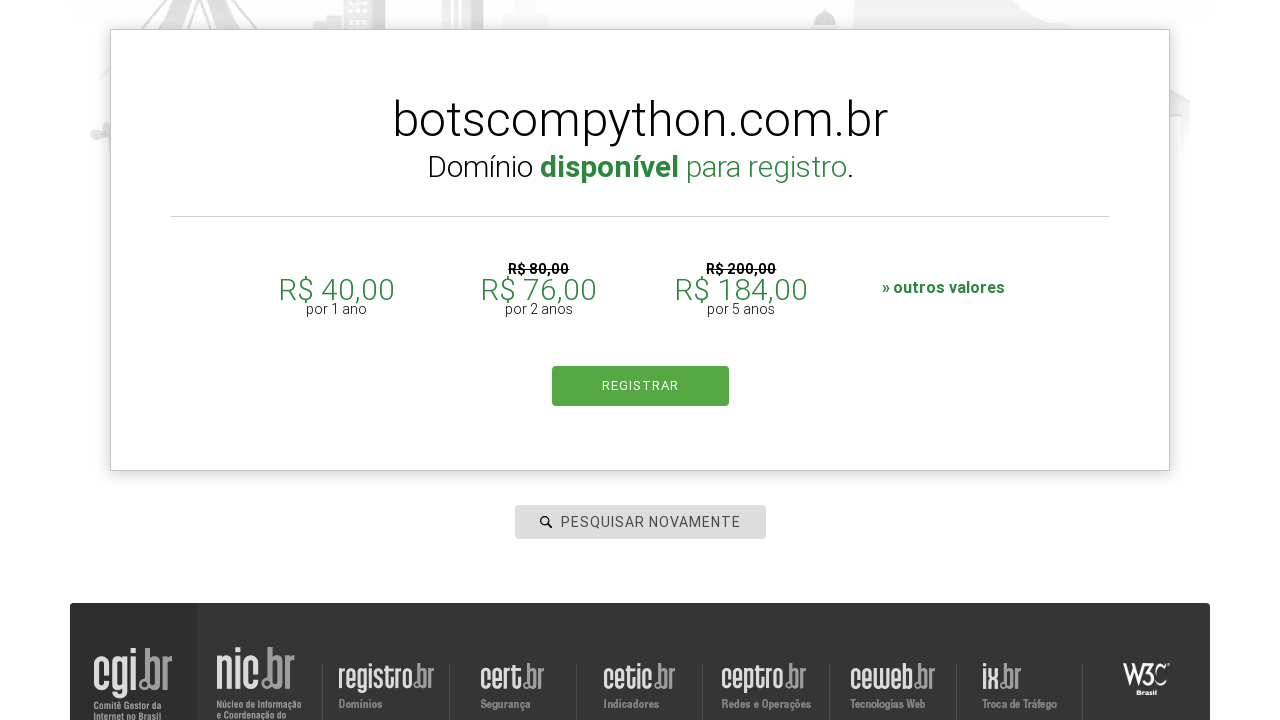